Tests handling of JavaScript alerts including simple alerts, confirmation alerts, and prompt alerts on a demo page

Starting URL: https://the-internet.herokuapp.com/javascript_alerts

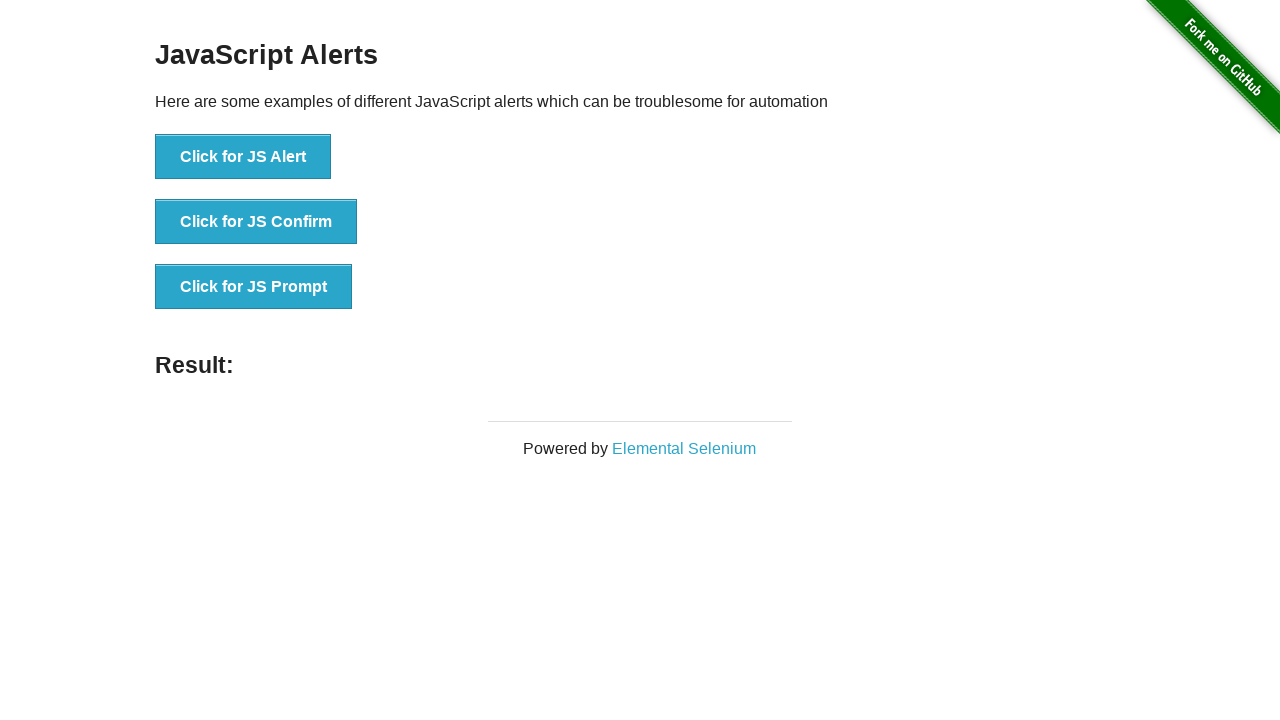

Clicked button to trigger simple JavaScript alert at (243, 157) on xpath=//button[text()='Click for JS Alert']
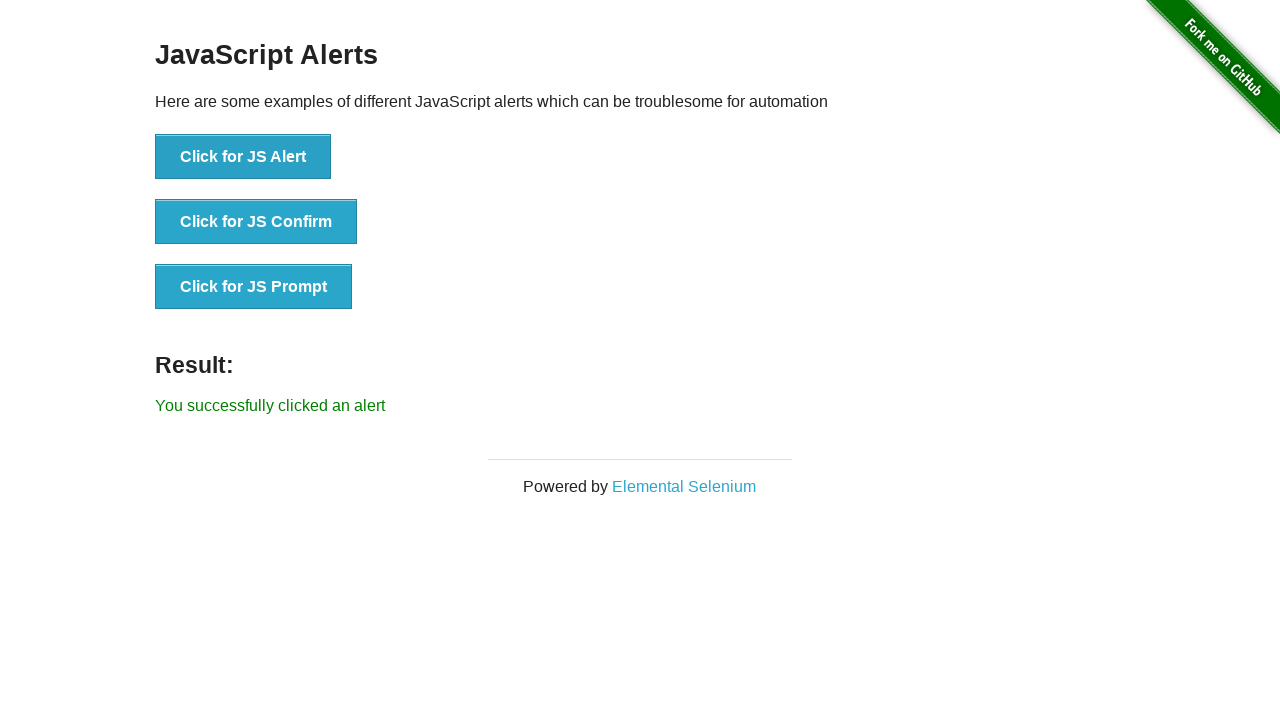

Set up dialog handler to accept alerts
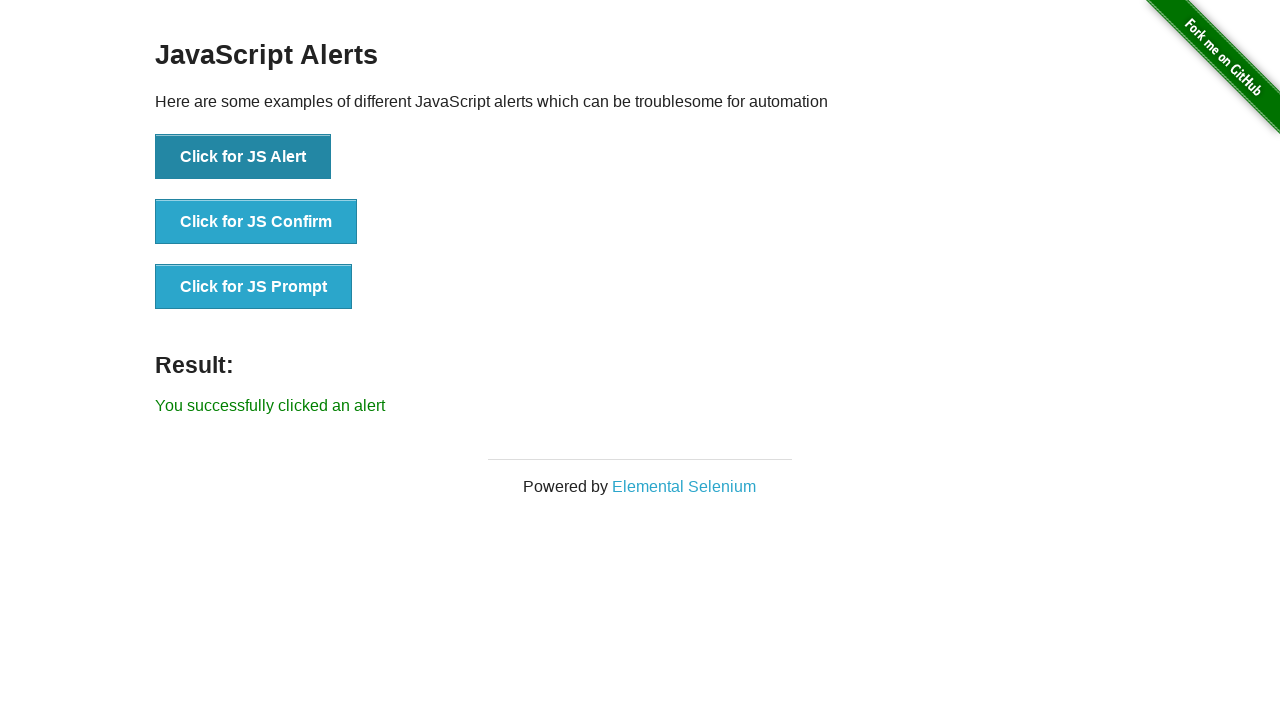

Clicked button to trigger confirmation alert at (256, 222) on xpath=//button[text()='Click for JS Confirm']
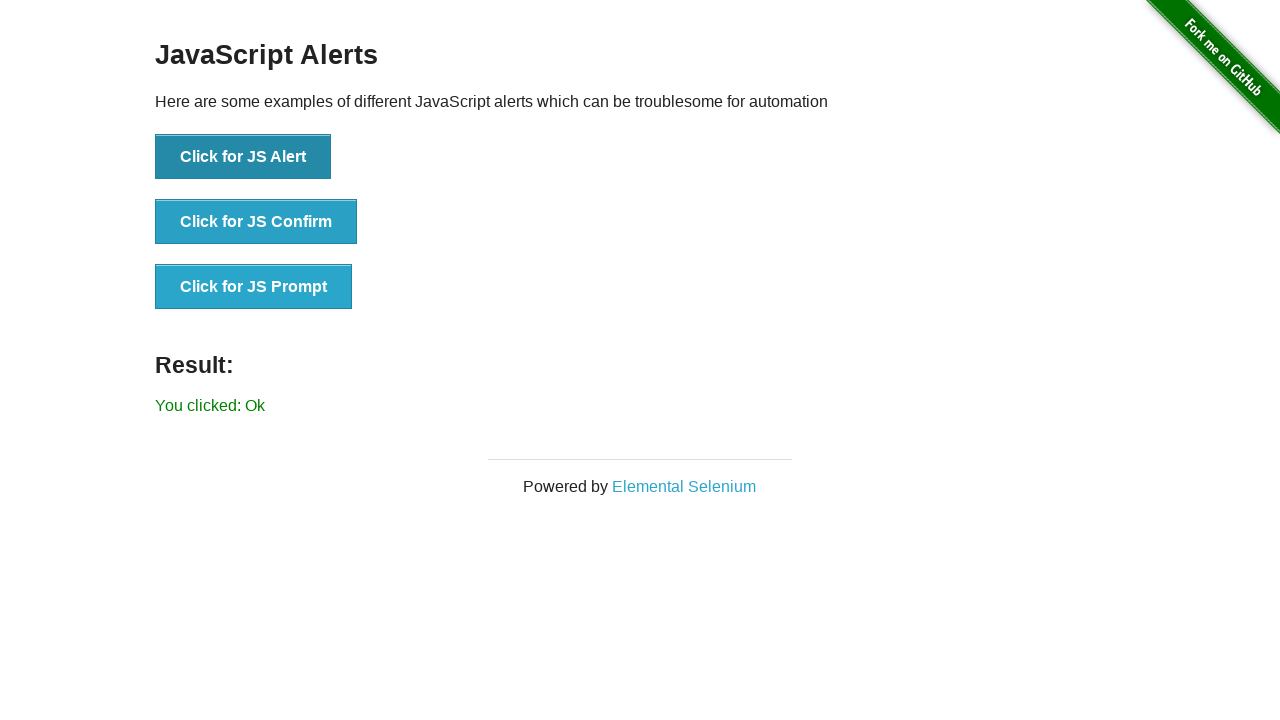

Set up dialog handler to accept prompt alert with text 'Welcome'
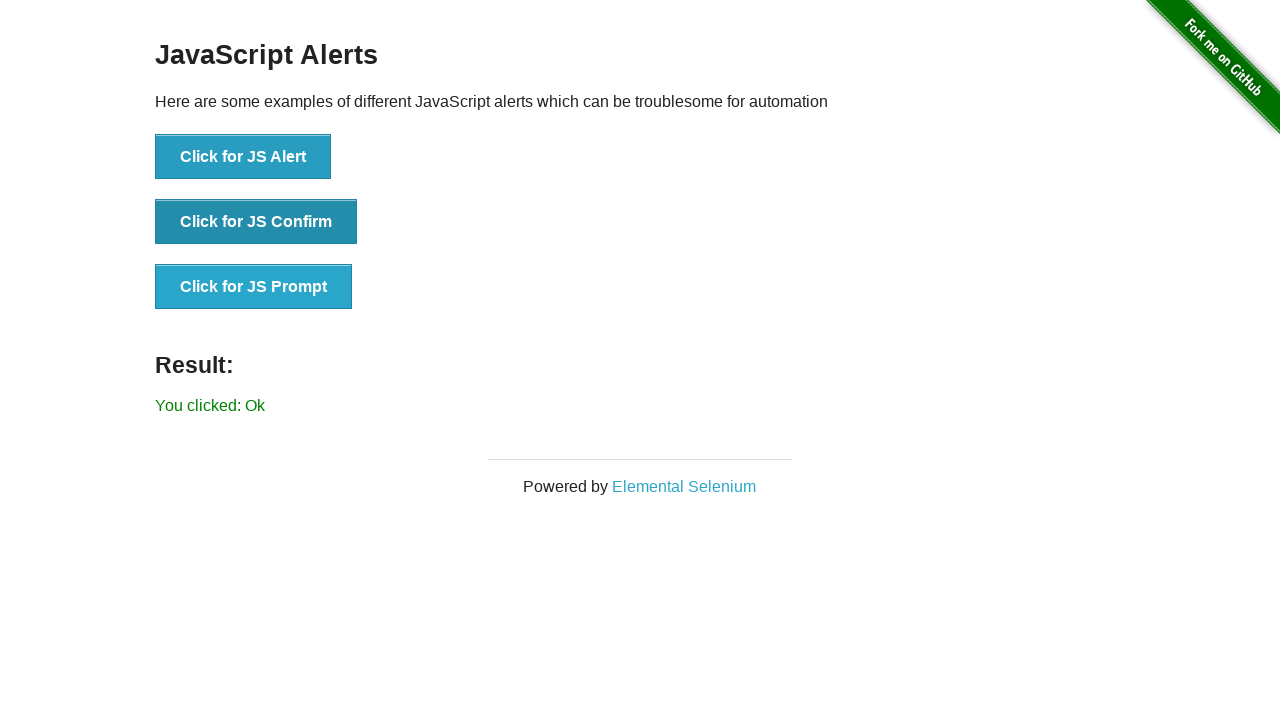

Clicked button to trigger prompt alert at (254, 287) on xpath=//button[text()='Click for JS Prompt']
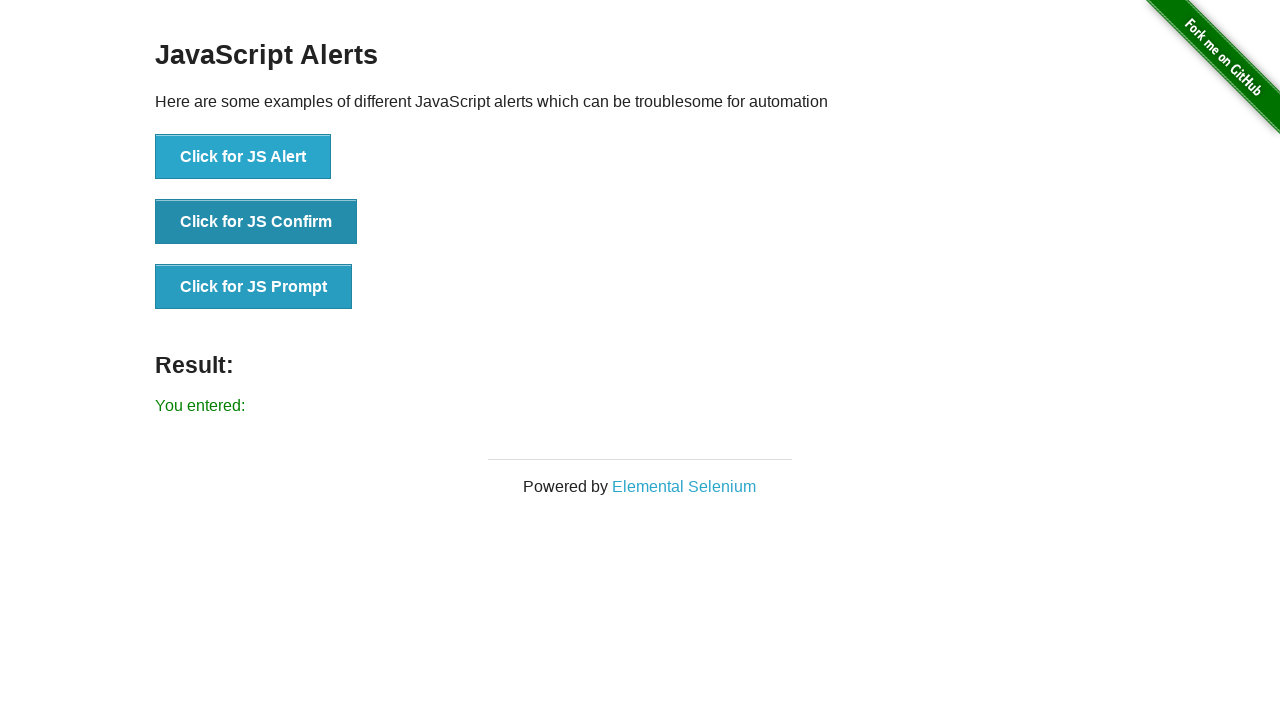

Verified results are displayed on the page
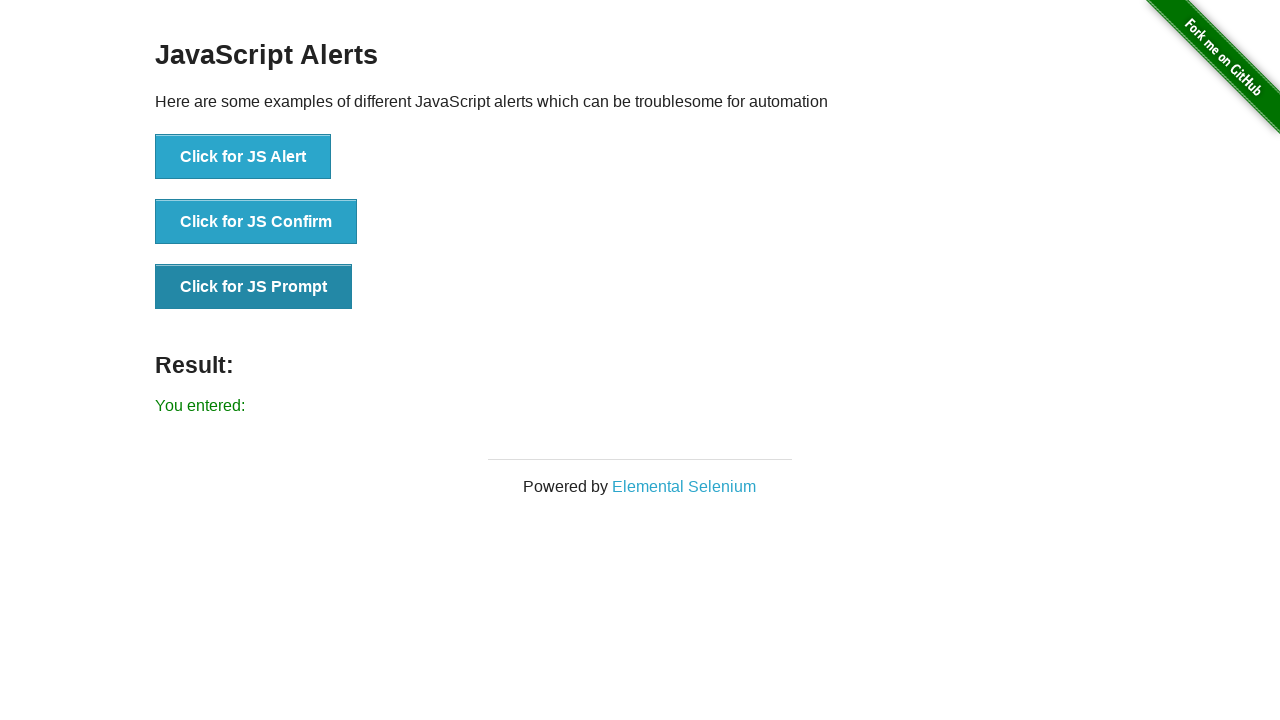

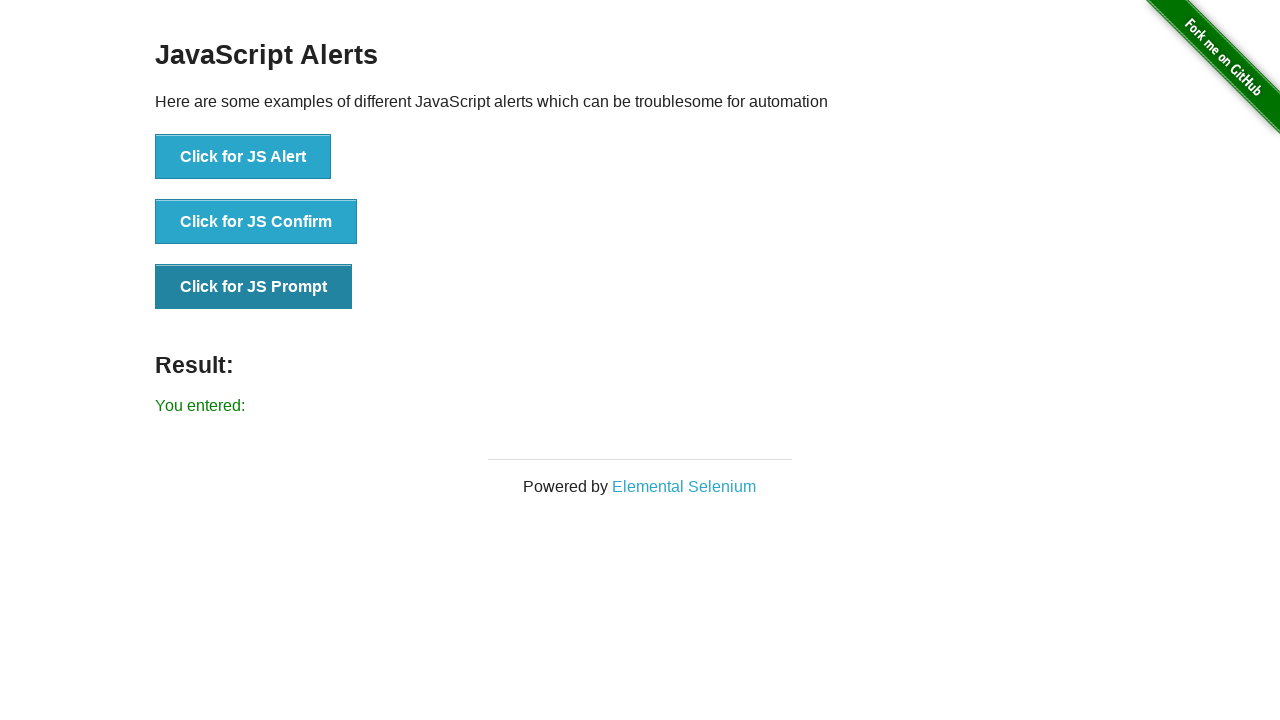